Tests the resizable functionality on jQueryUI by clicking on Resizable link and dragging the resize handle to expand the element

Starting URL: https://jqueryui.com/

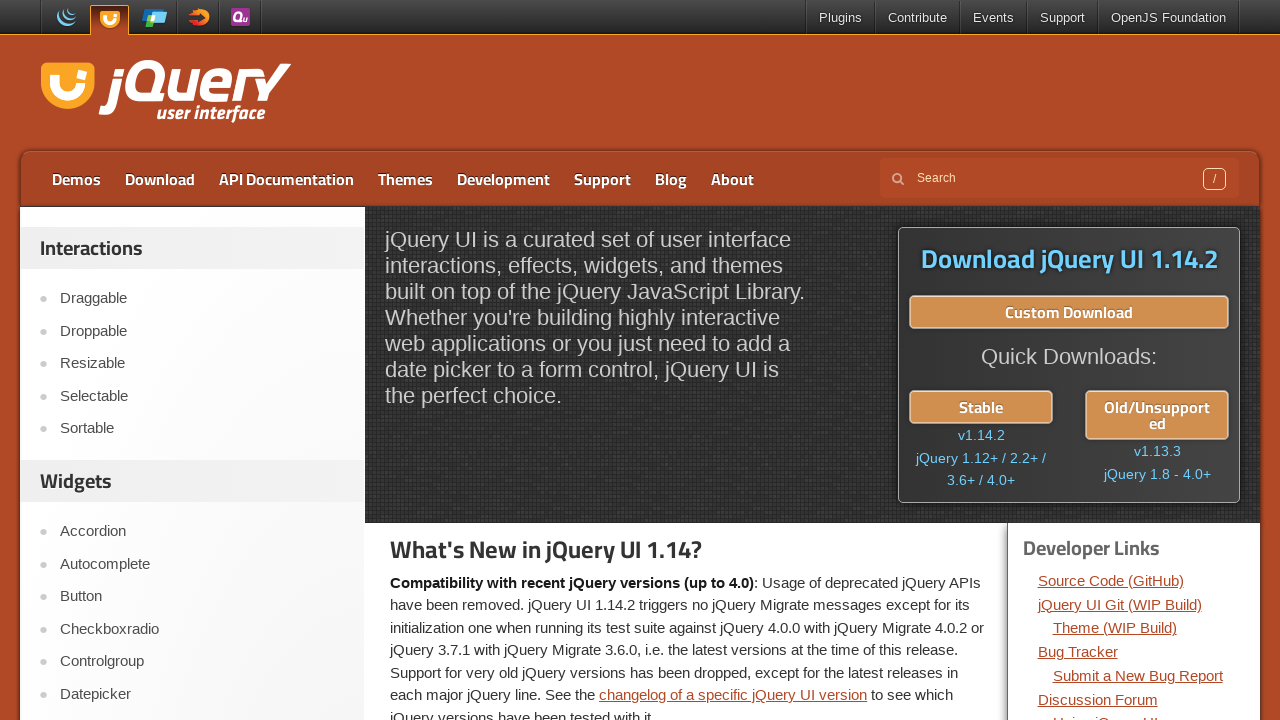

Clicked on Resizable link at (202, 364) on text=Resizable
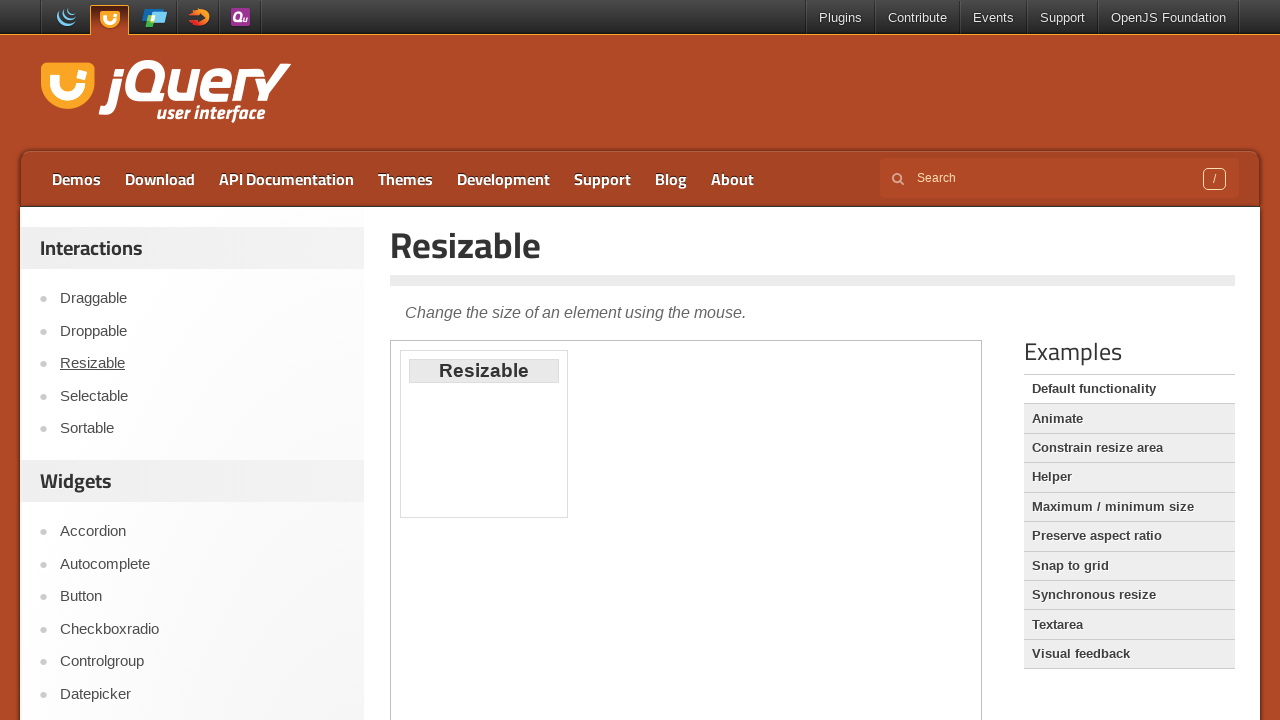

Located demo iframe
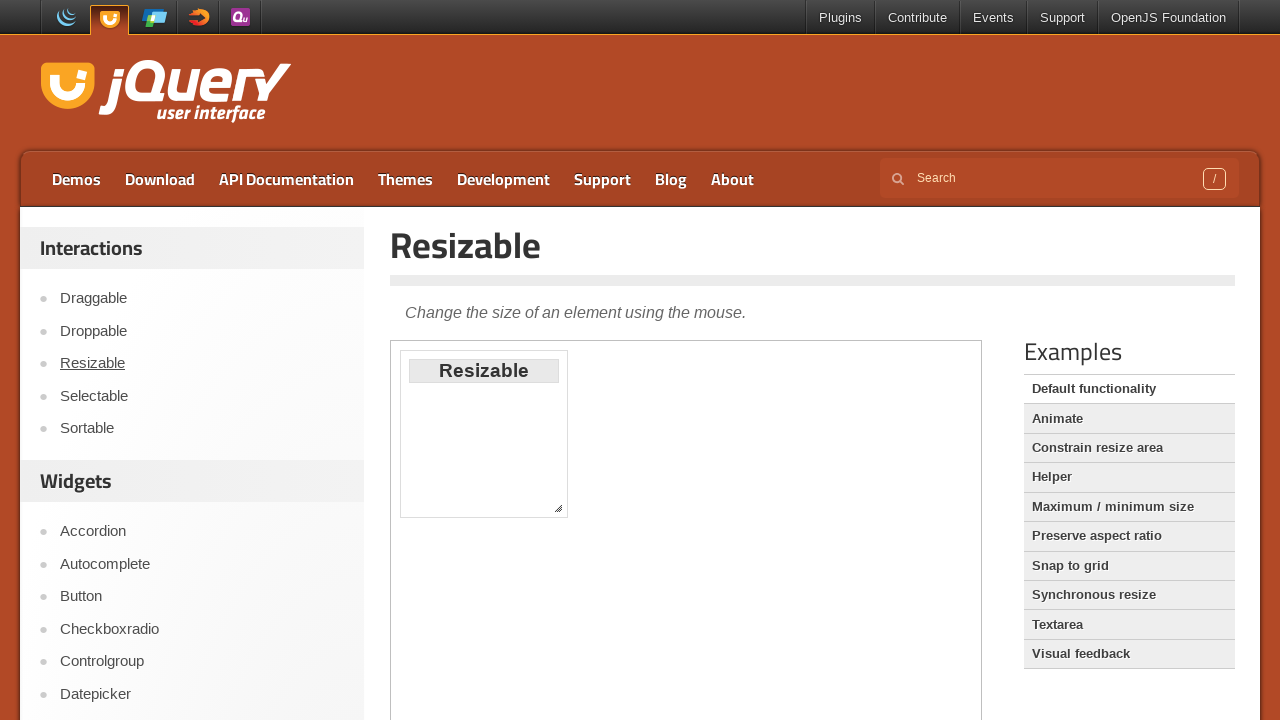

Located resize handle (bottom-right corner)
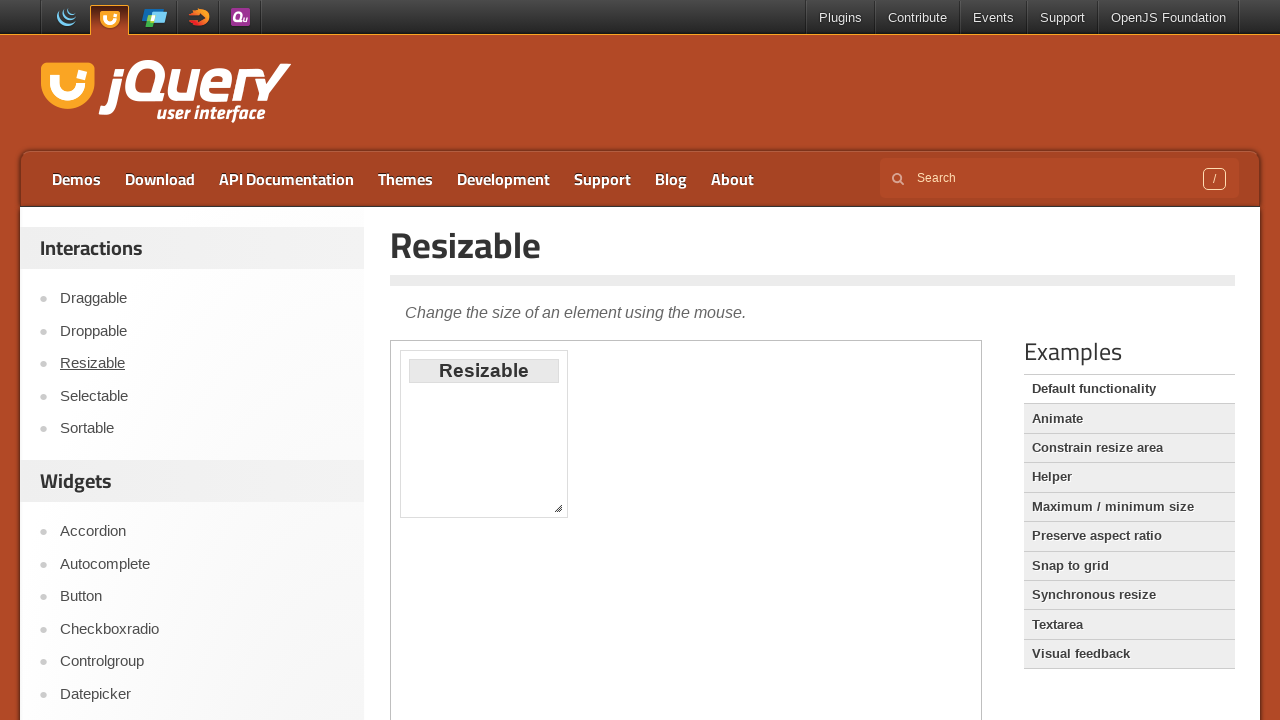

Retrieved bounding box of resize handle
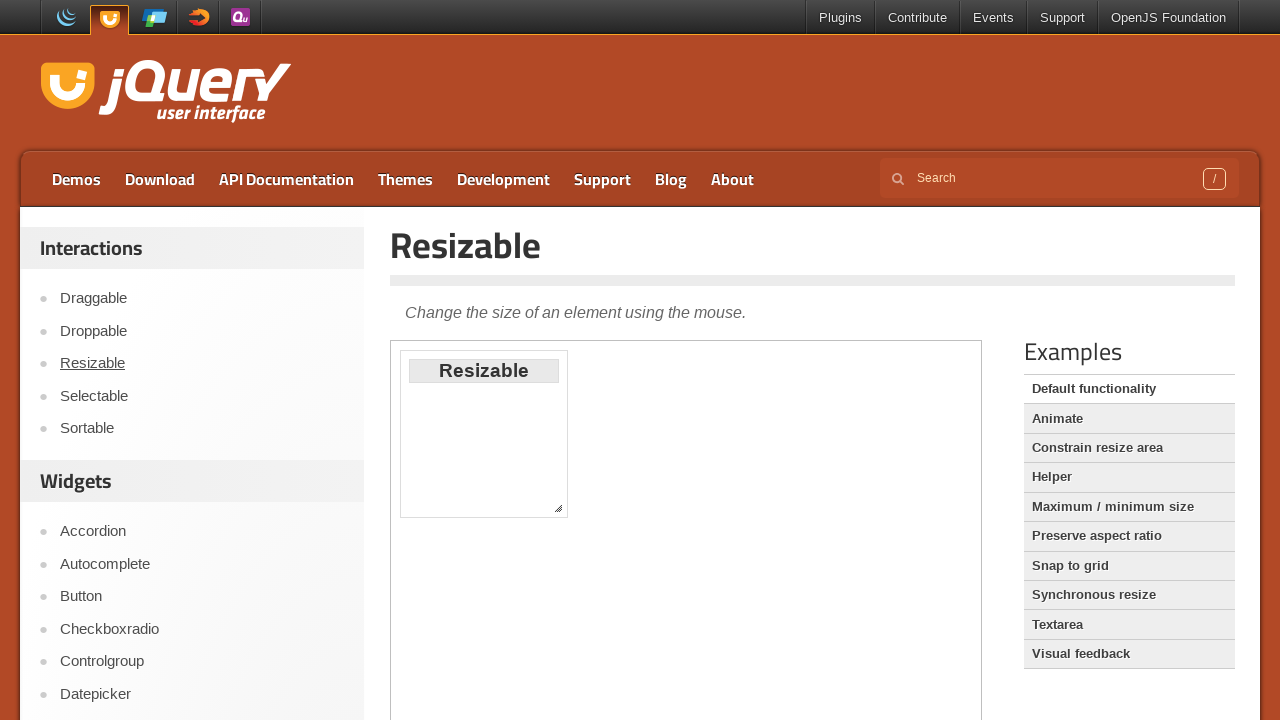

Moved mouse to center of resize handle at (558, 508)
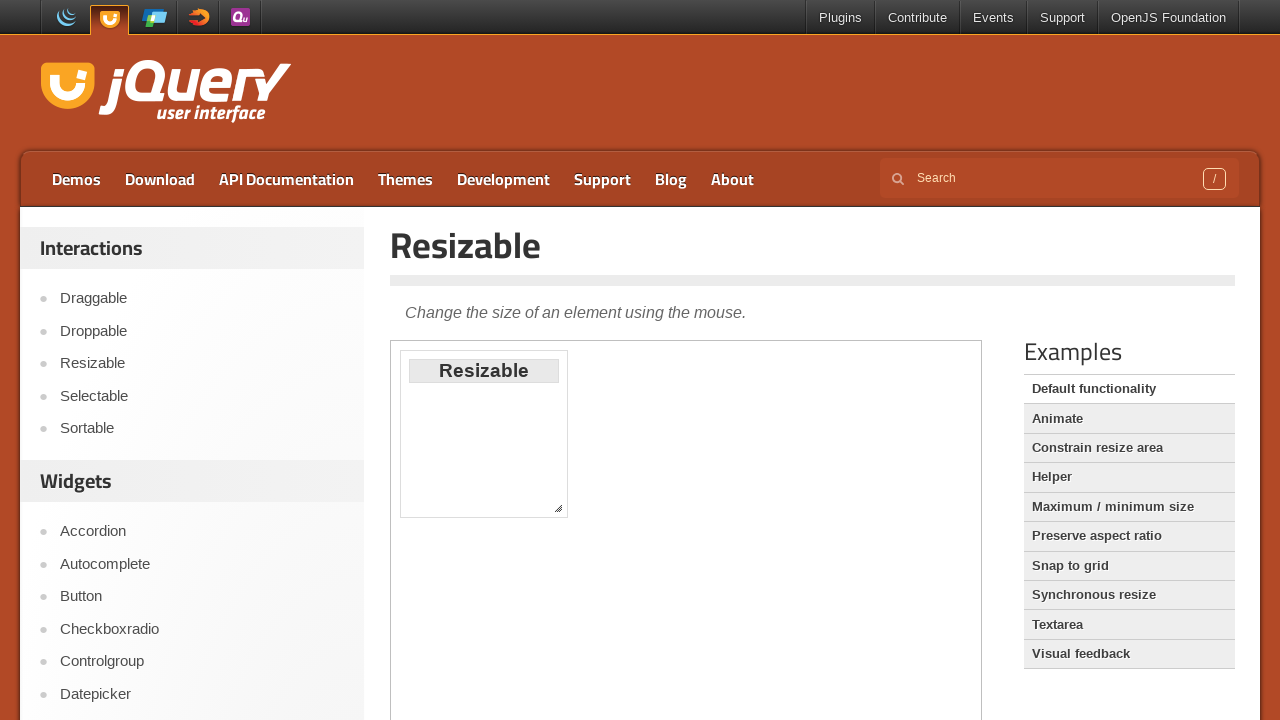

Pressed mouse button down on resize handle at (558, 508)
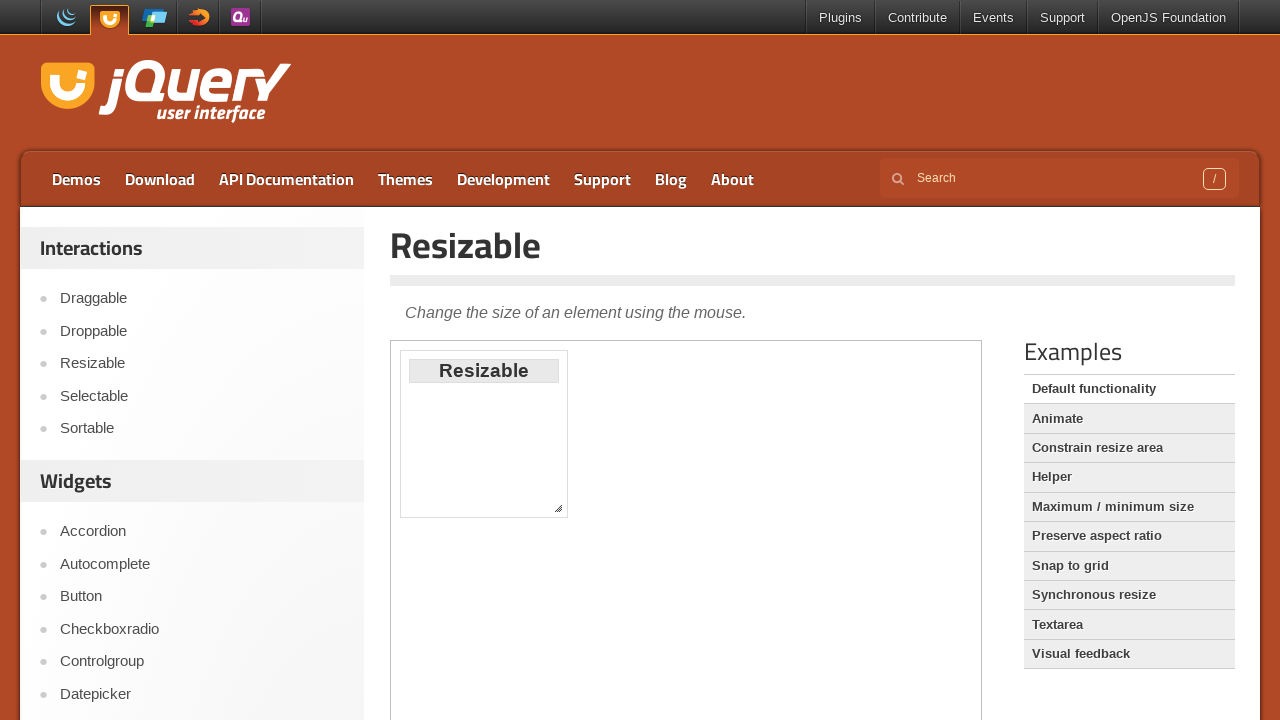

Dragged resize handle 200px right and 100px down at (750, 600)
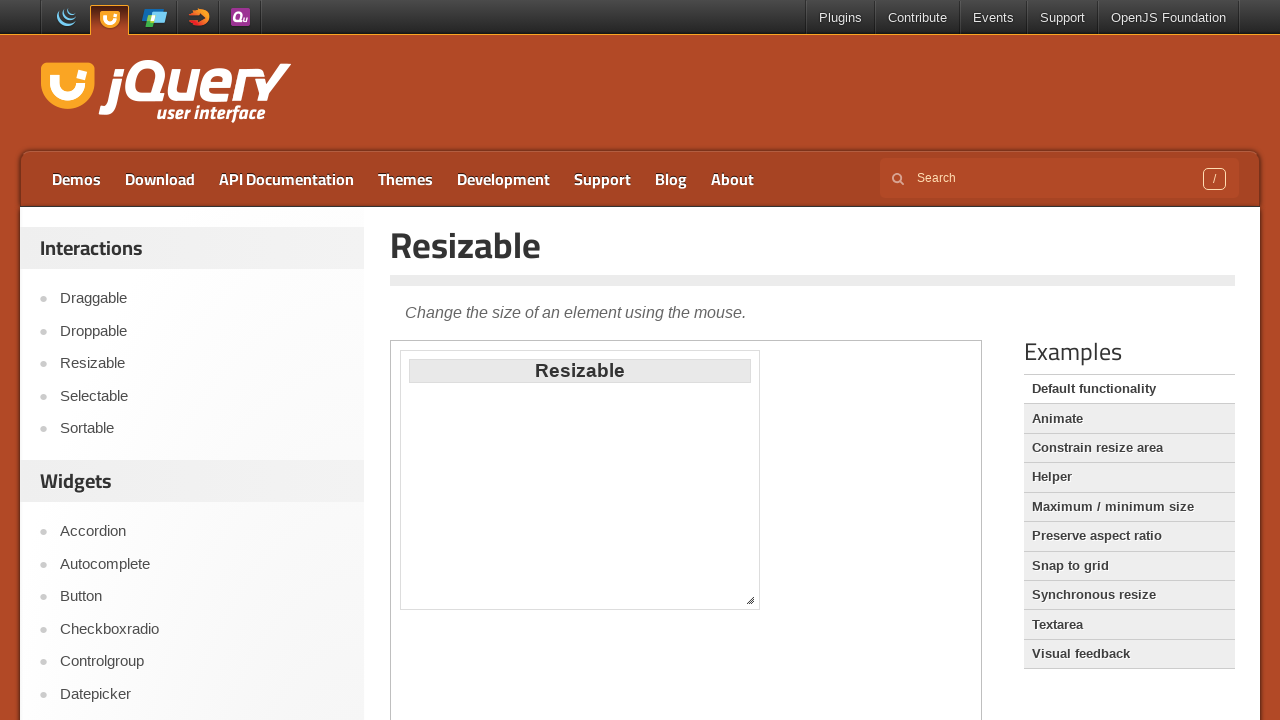

Released mouse button to complete resize at (750, 600)
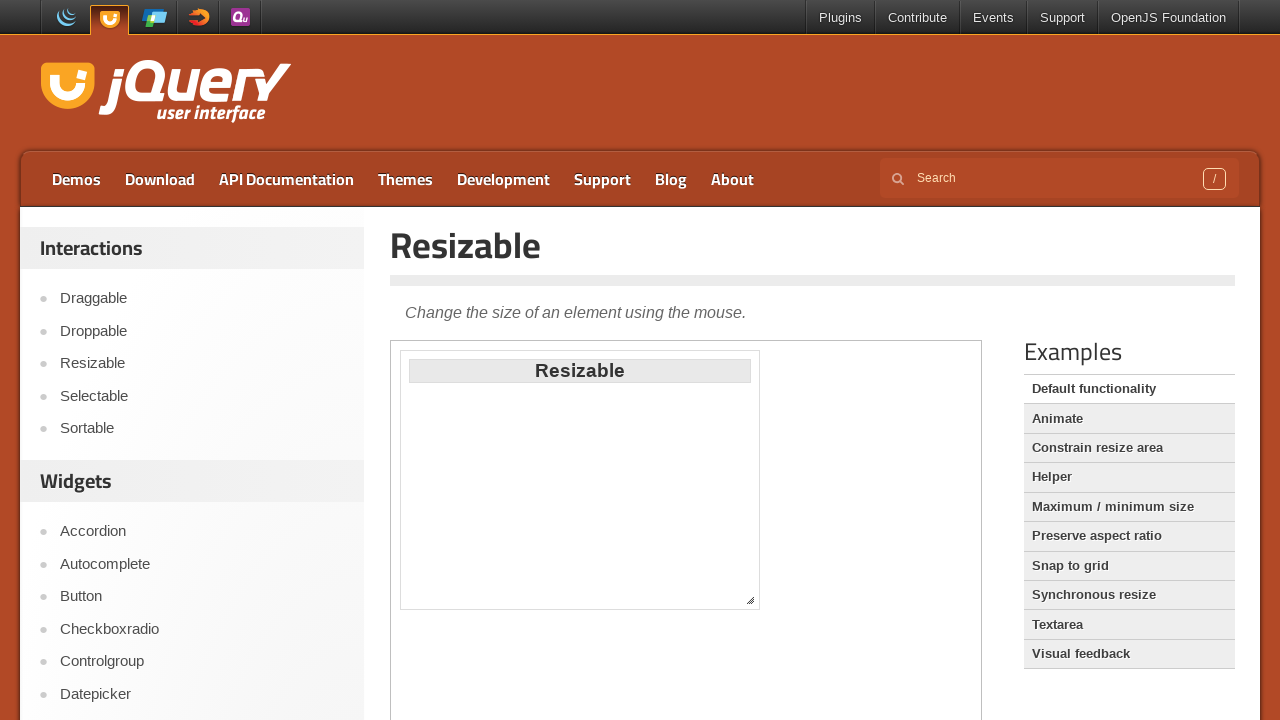

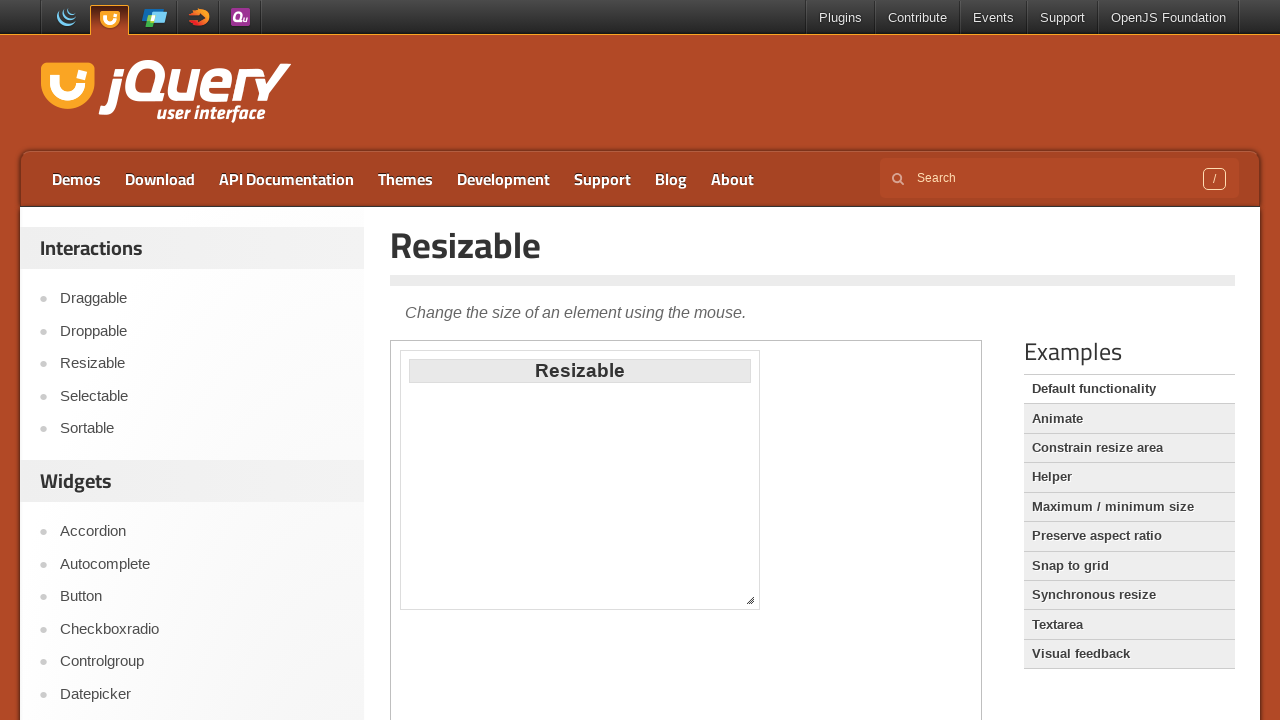